Navigates to demoqa.com demo website and waits for the page to load

Starting URL: http://demoqa.com/

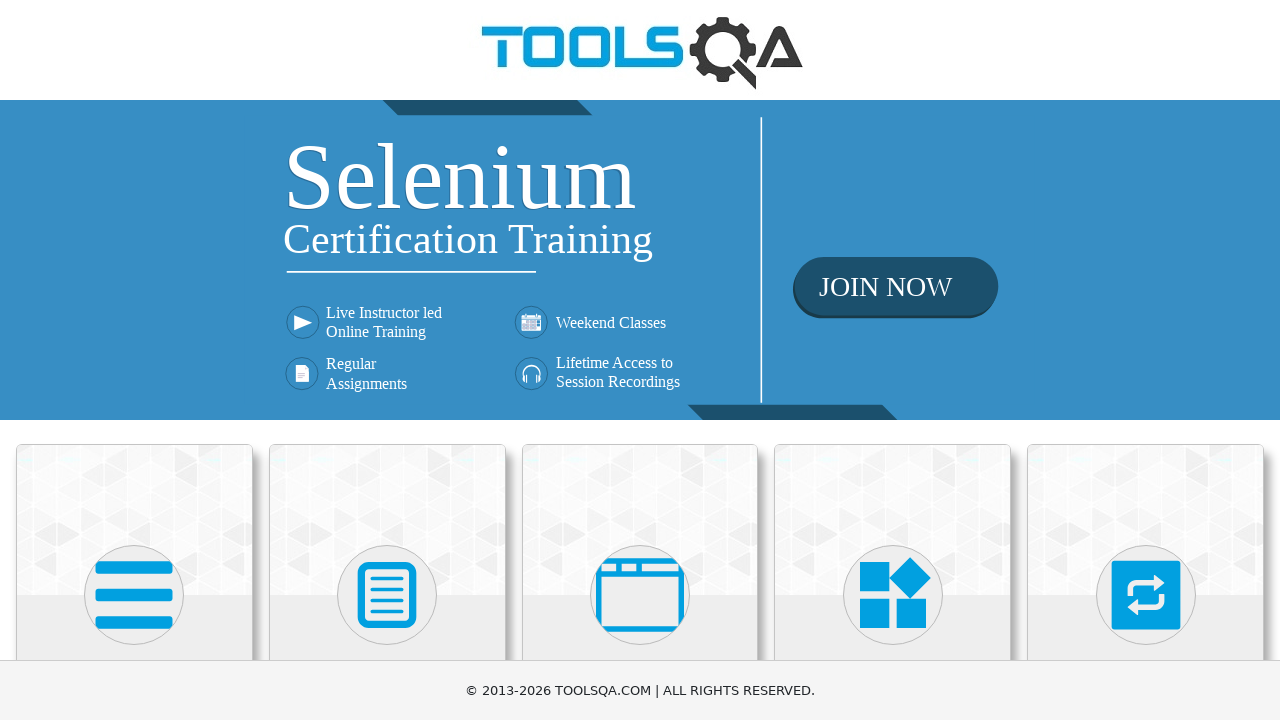

Navigated to http://demoqa.com/
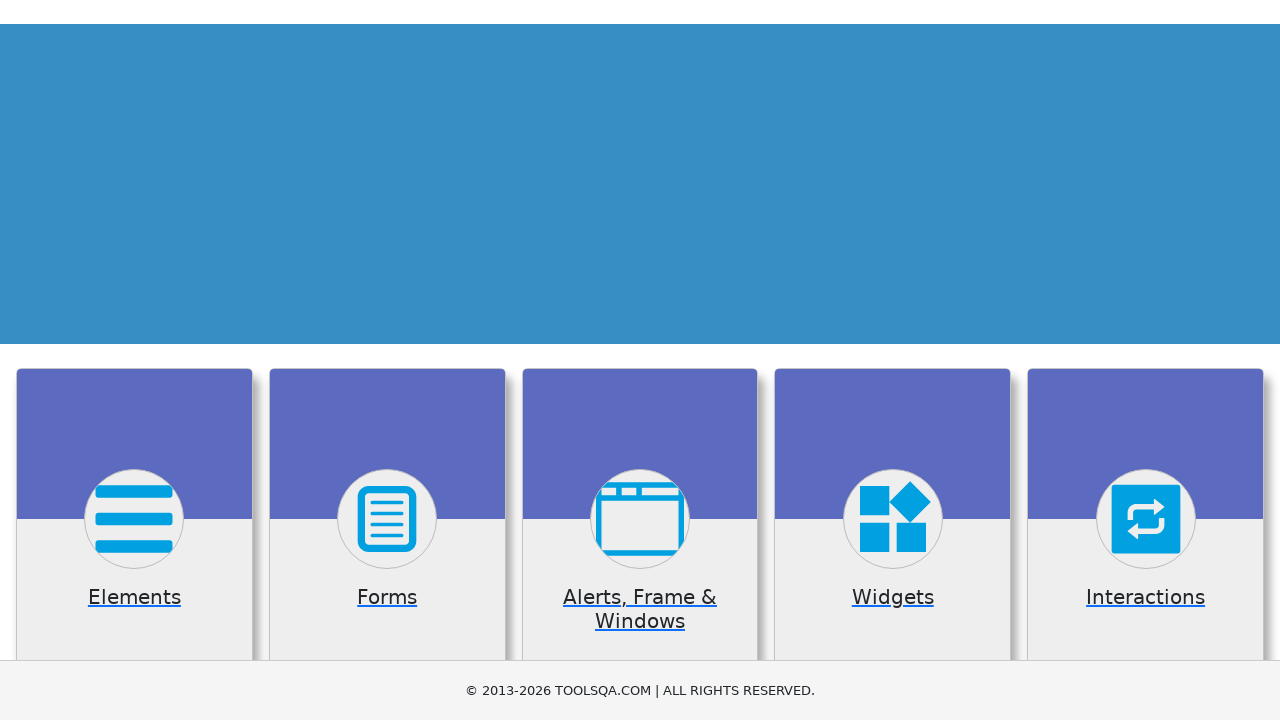

Page DOM content fully loaded
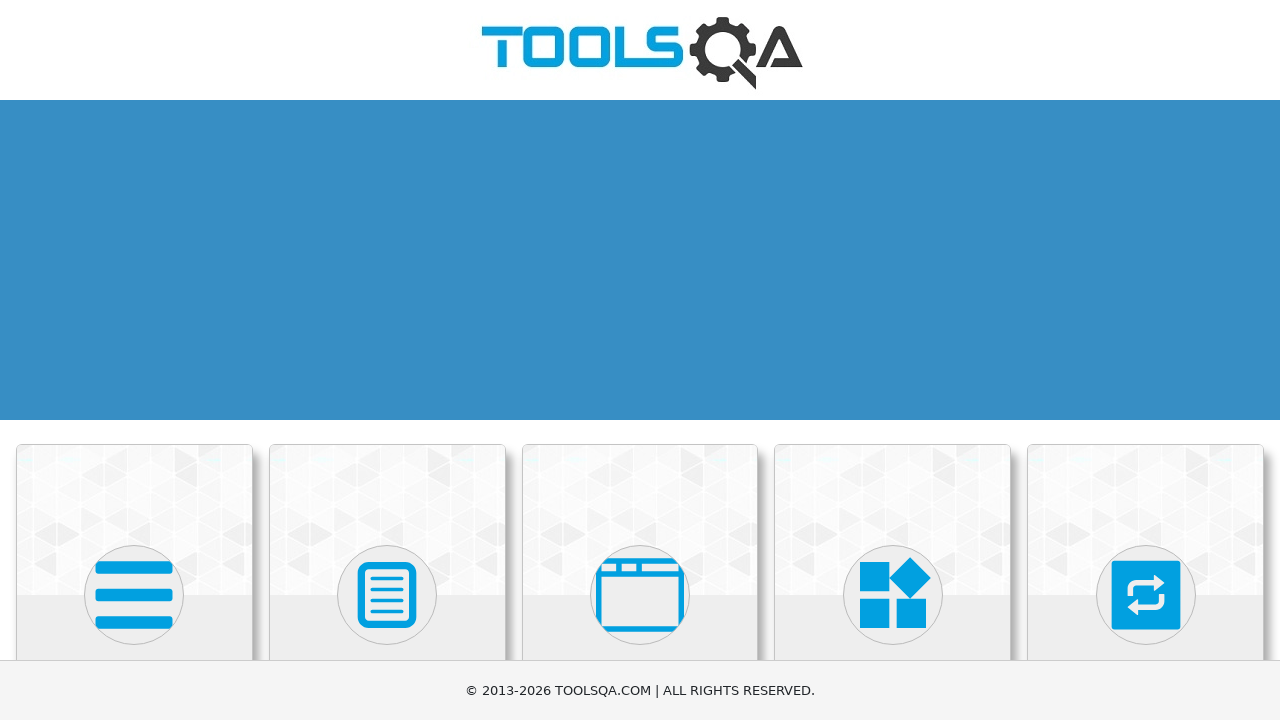

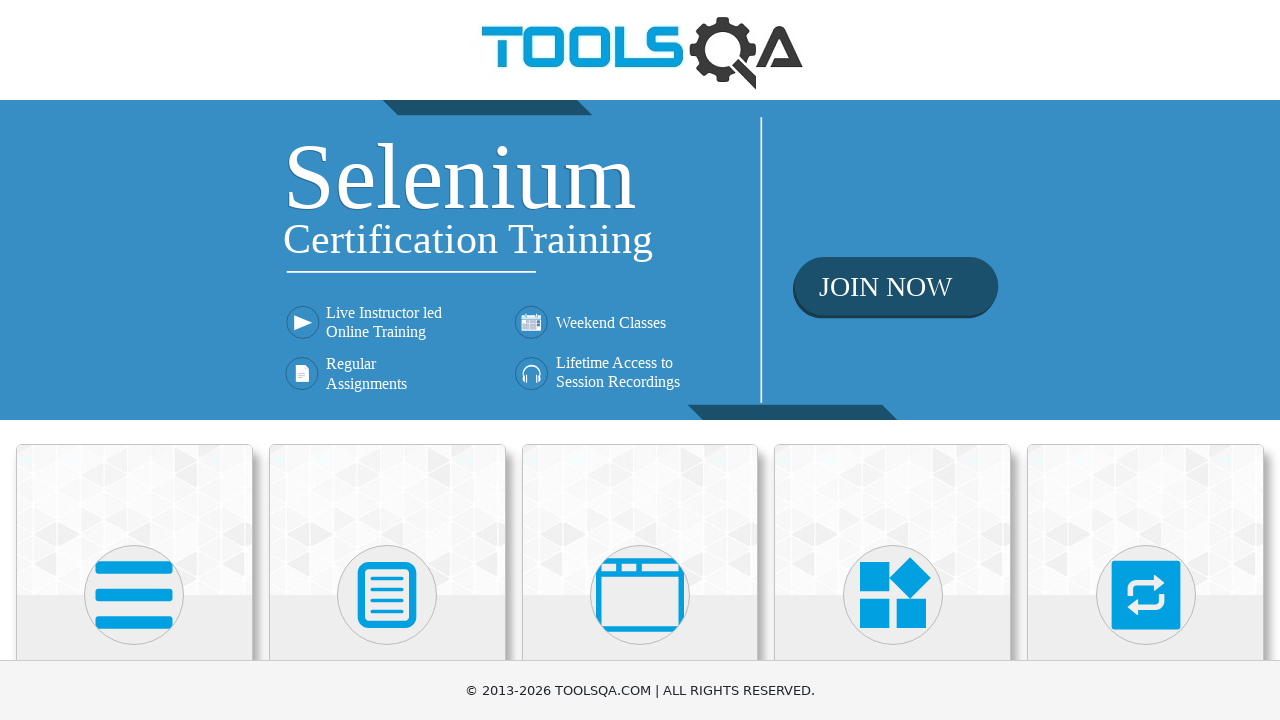